Tests sending the space key to a specific element on the page and verifies the result text shows "You entered: SPACE"

Starting URL: http://the-internet.herokuapp.com/key_presses

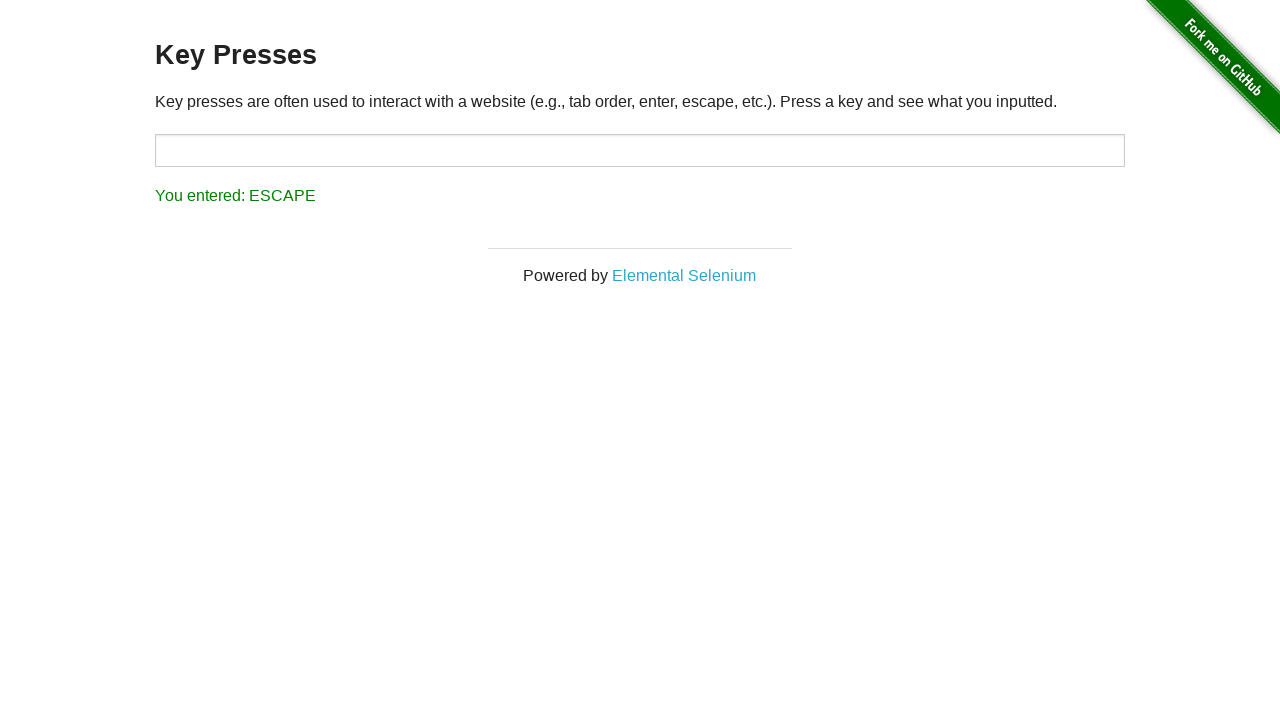

Pressed Space key on target element on #target
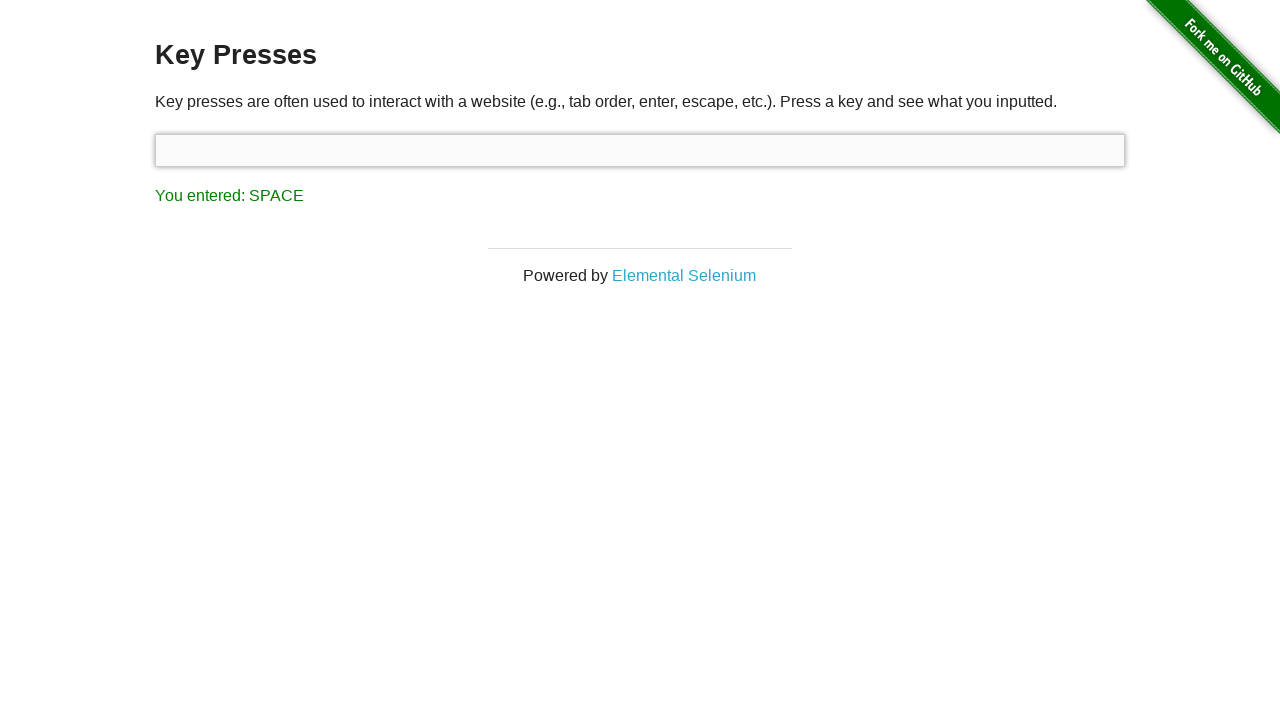

Result element loaded on page
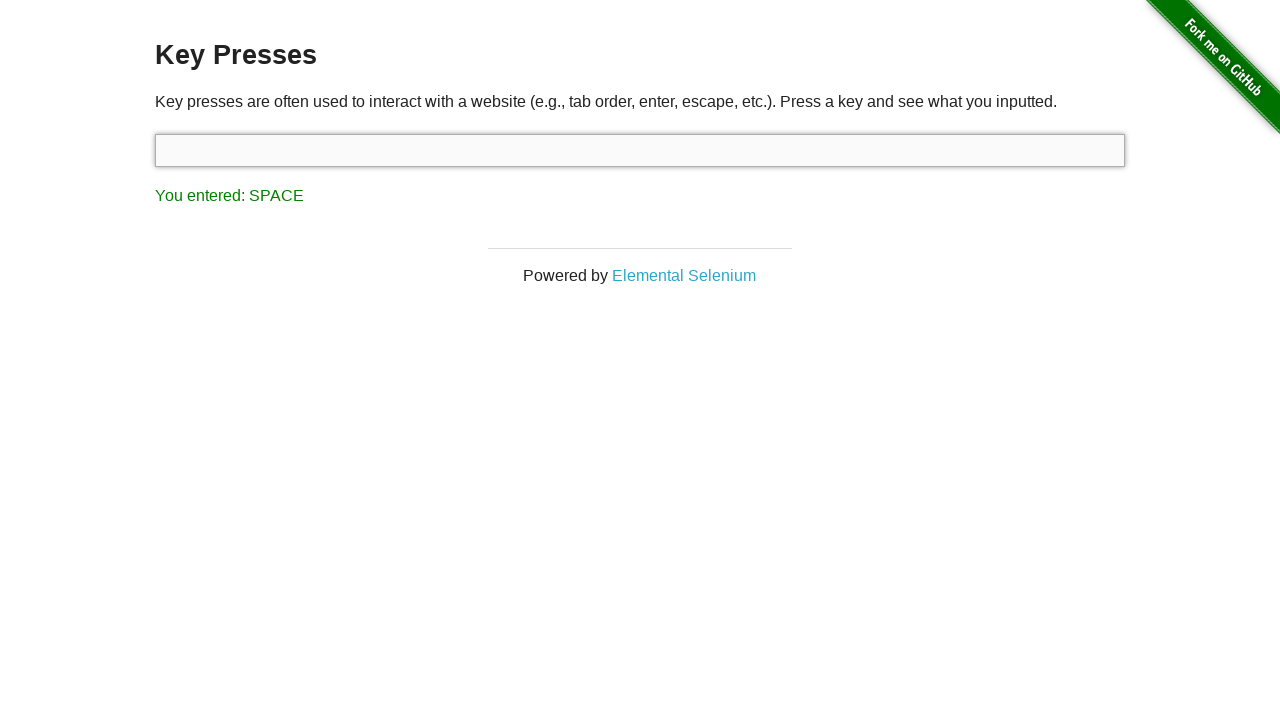

Retrieved result text content
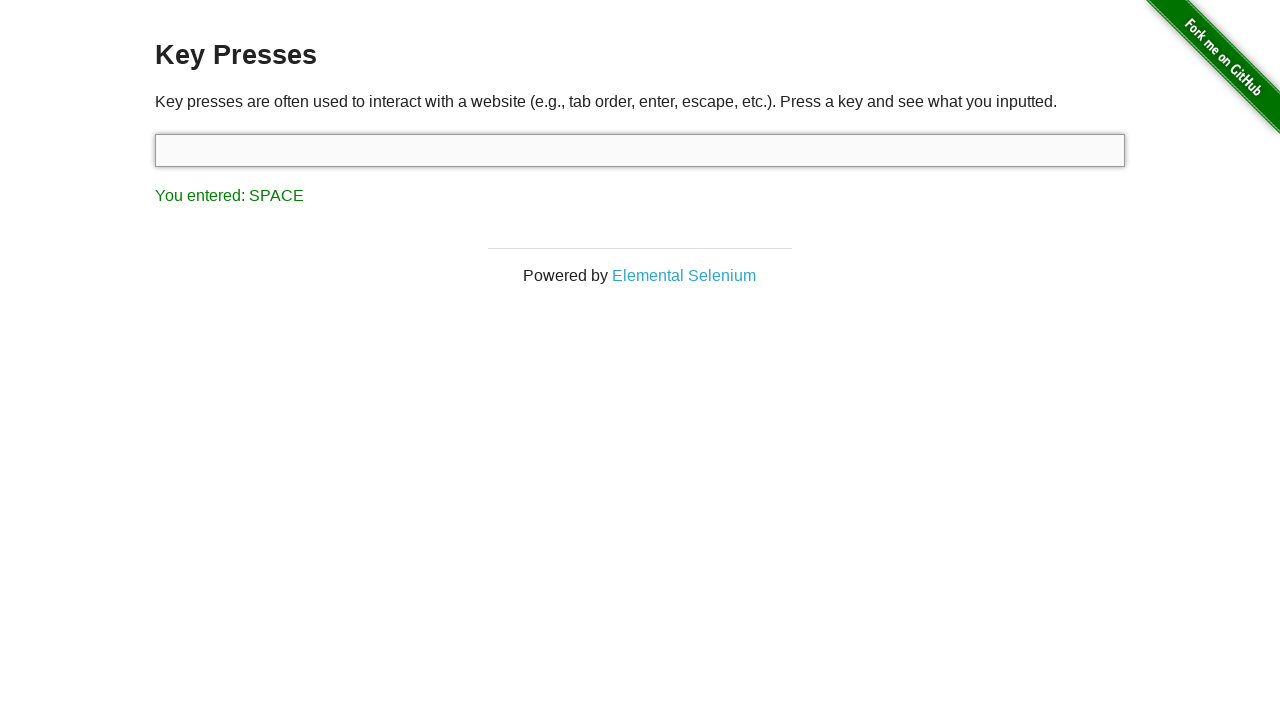

Verified result text shows 'You entered: SPACE'
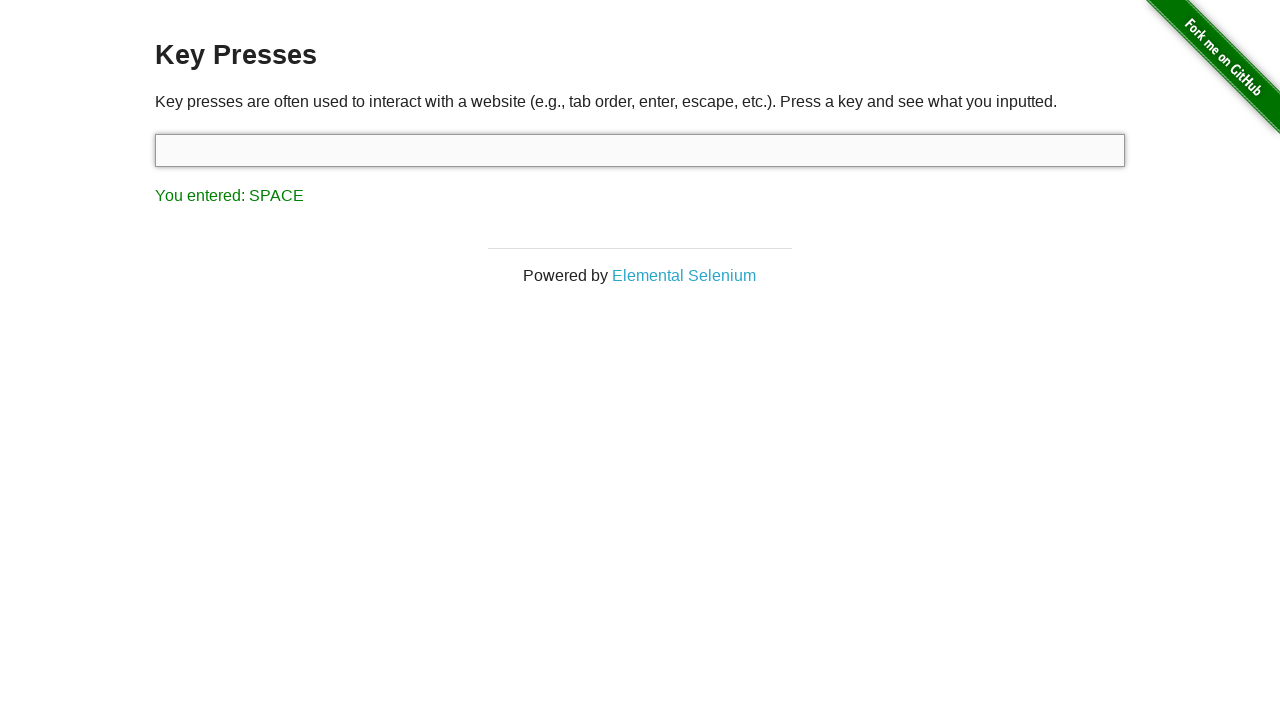

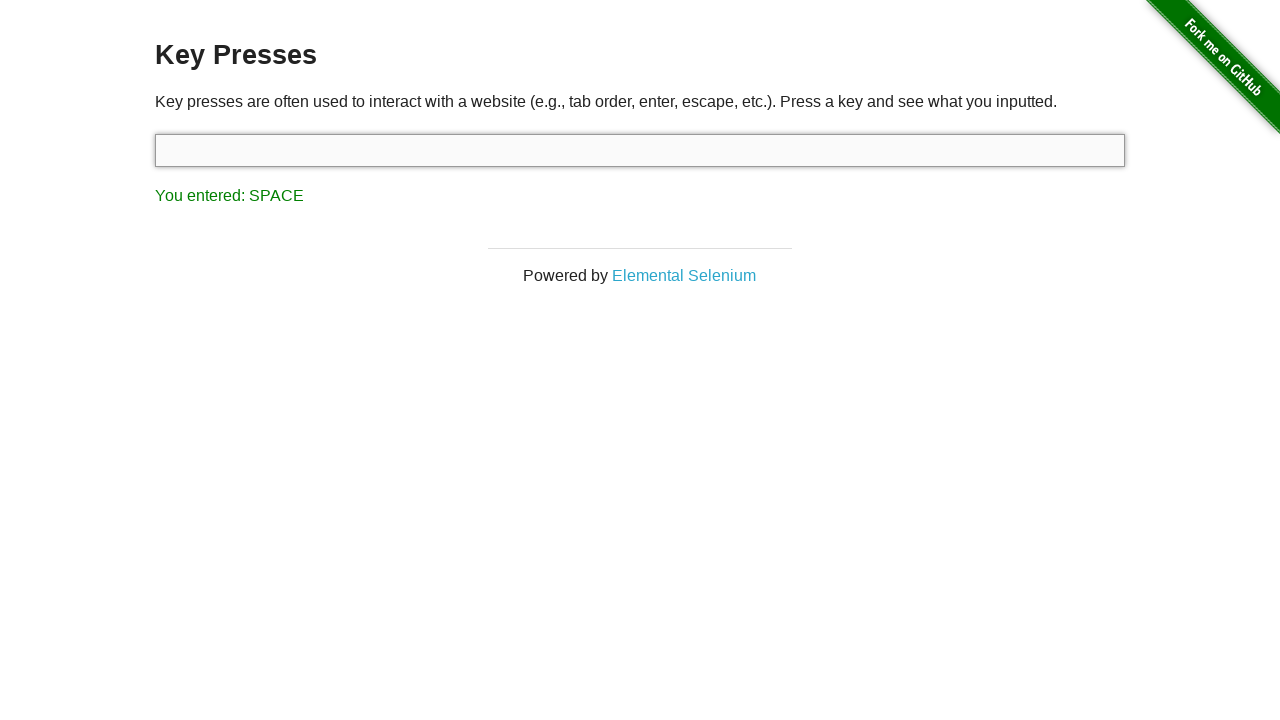